Tests scroll functionality by scrolling down the page on an infinite scroll demo

Starting URL: https://the-internet.herokuapp.com/infinite_scroll

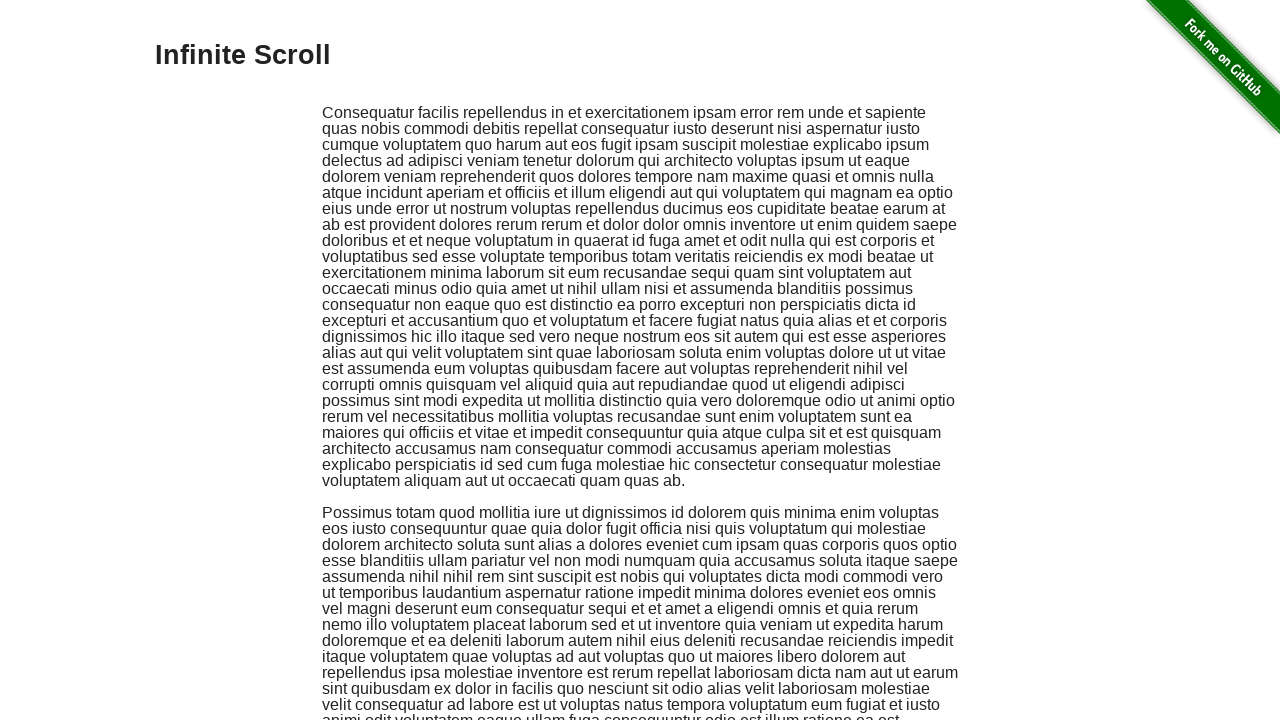

Scrolled down by 500 pixels on infinite scroll demo page
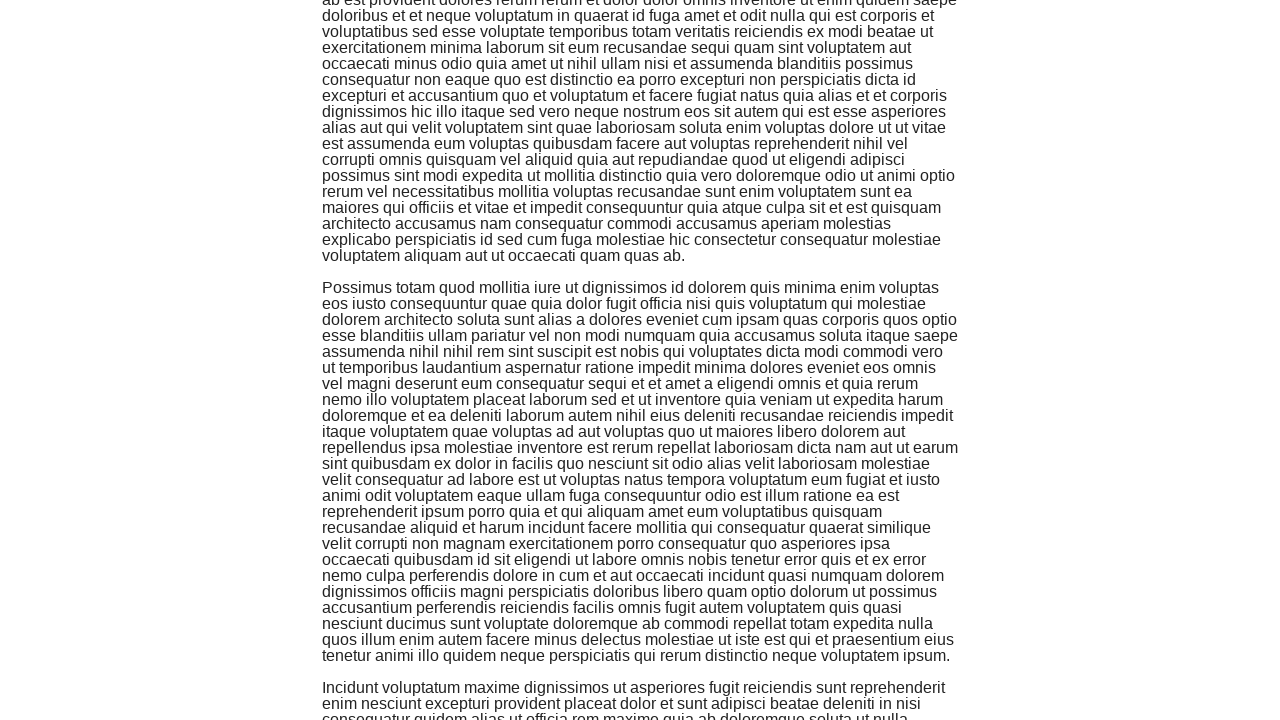

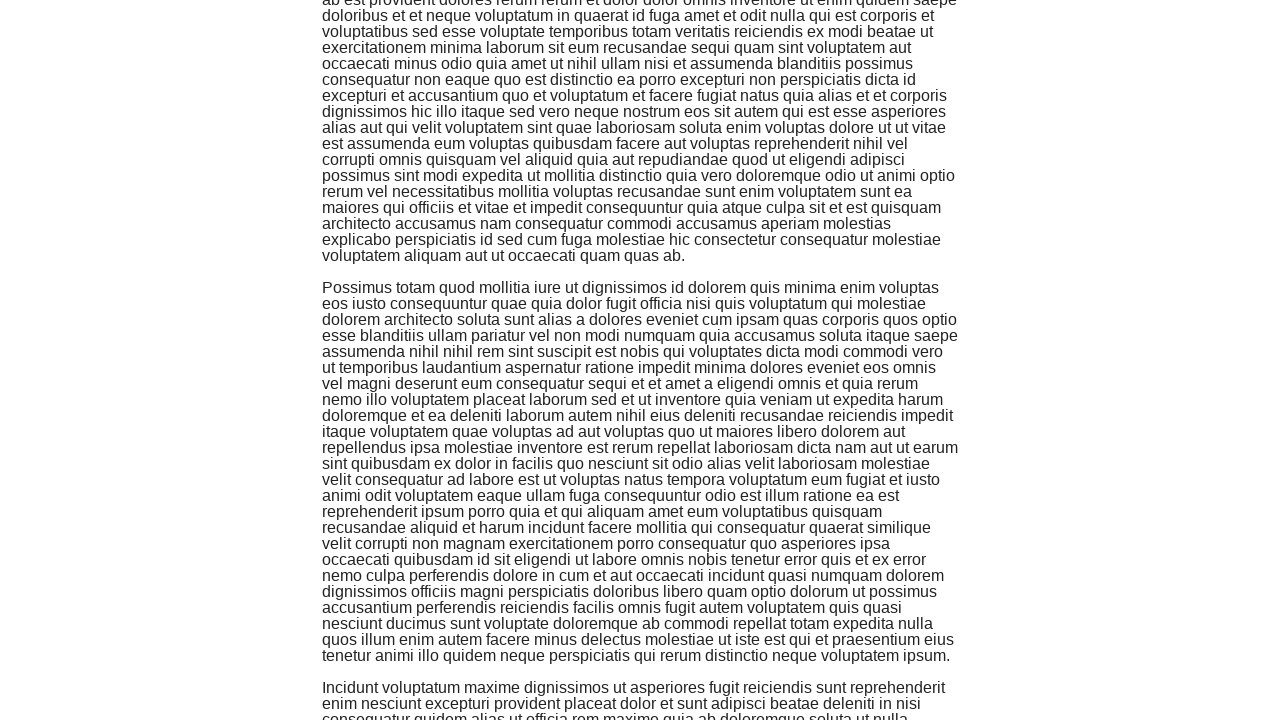